Tests product search functionality on elmarket.by by searching for a Braun blender product and waiting for search results to appear

Starting URL: https://www.elmarket.by/

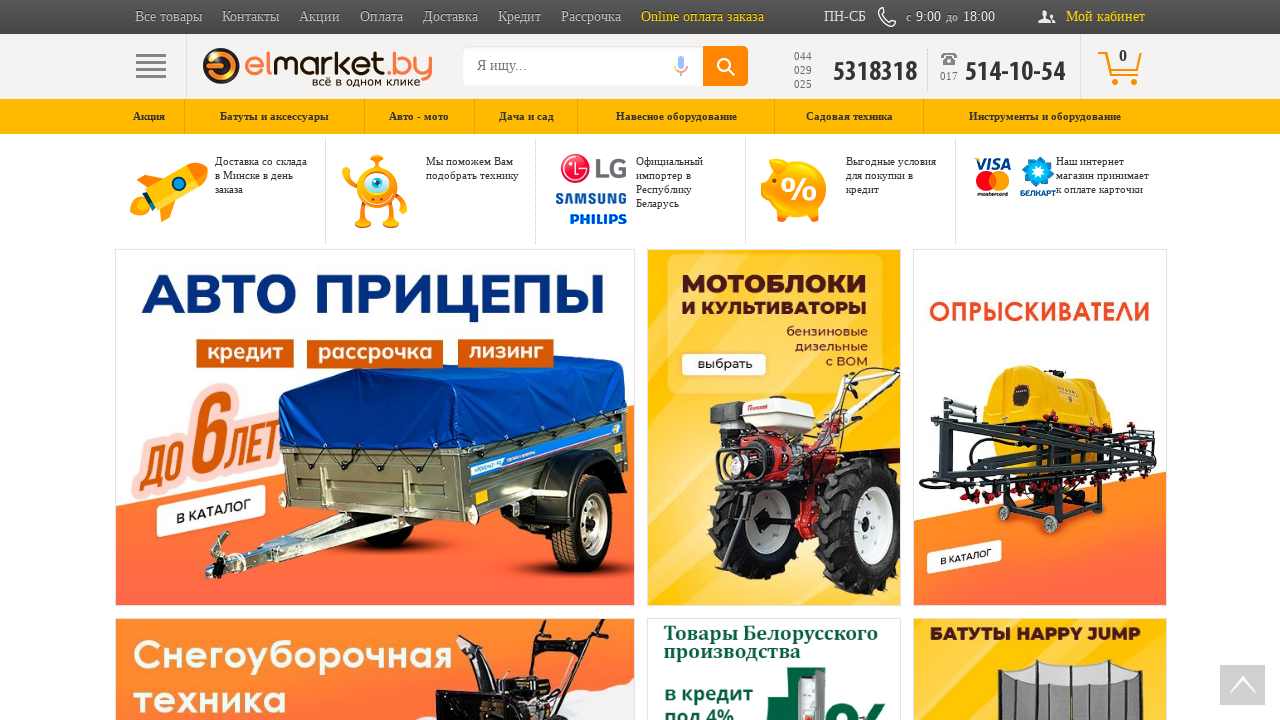

Filled search field with 'Braun MQ 3135 WH Sauce' on #search-field
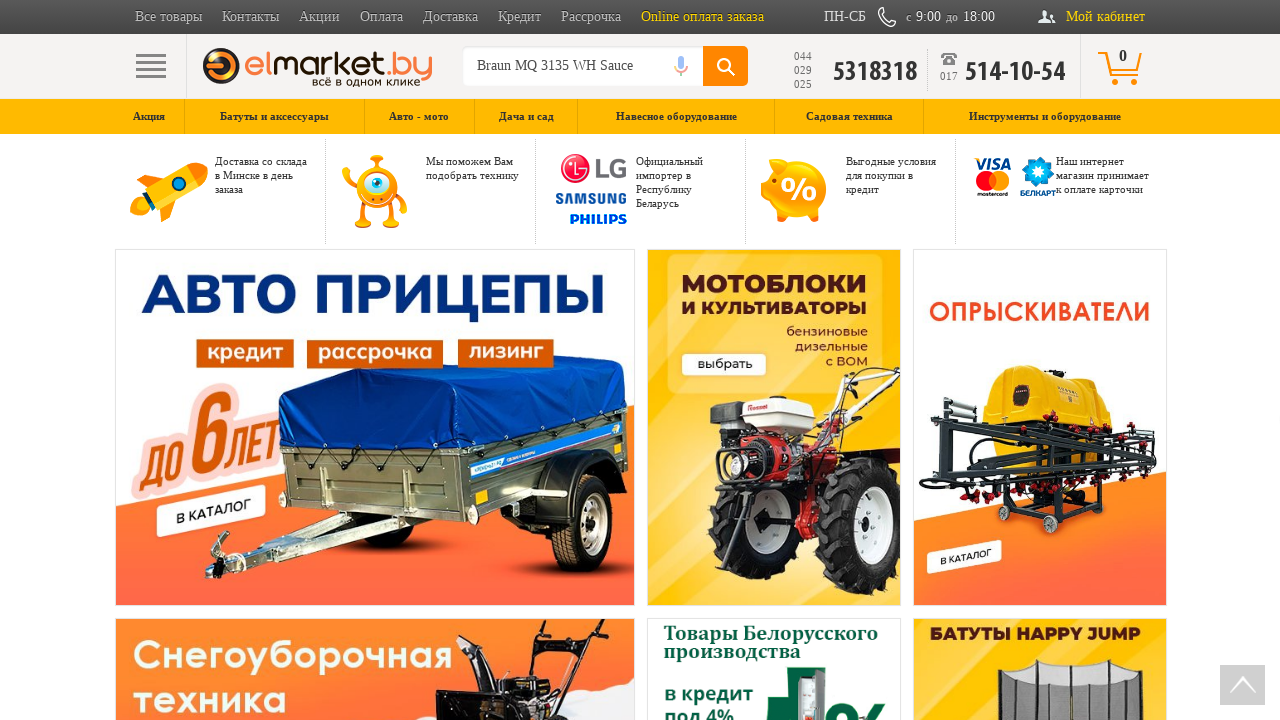

Pressed Enter to submit search on #search-field
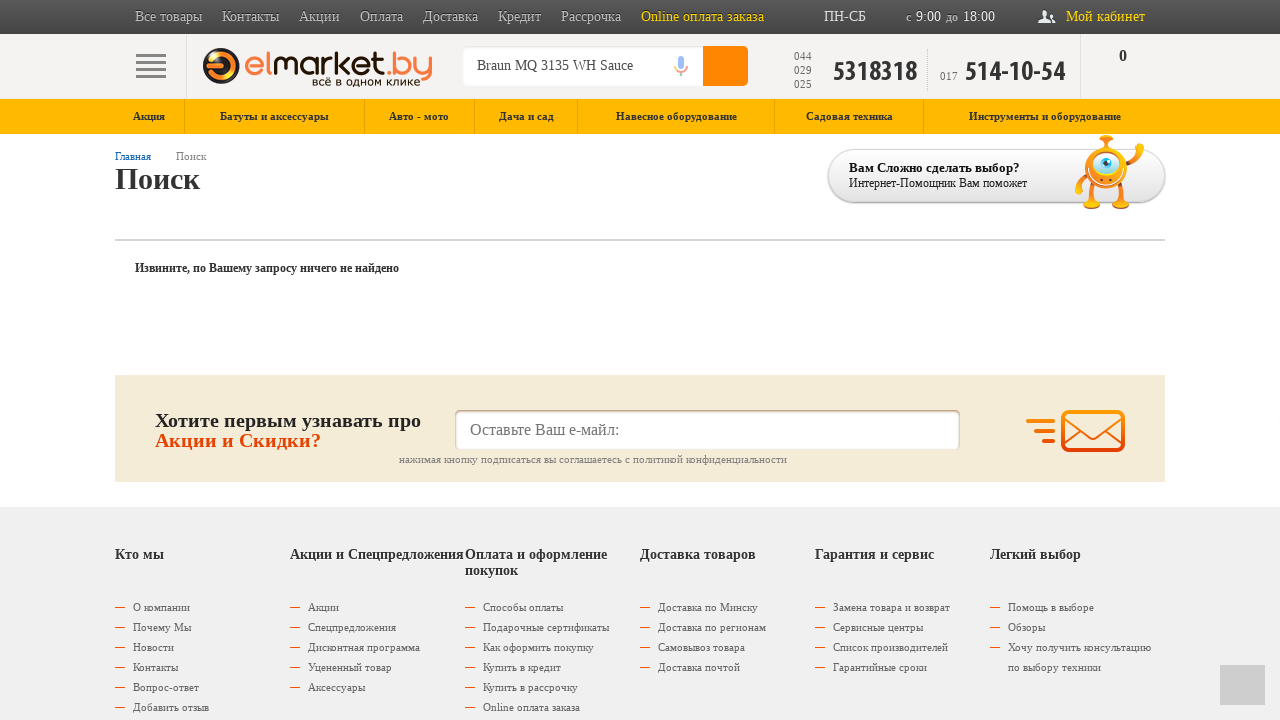

Search results catalog loaded successfully
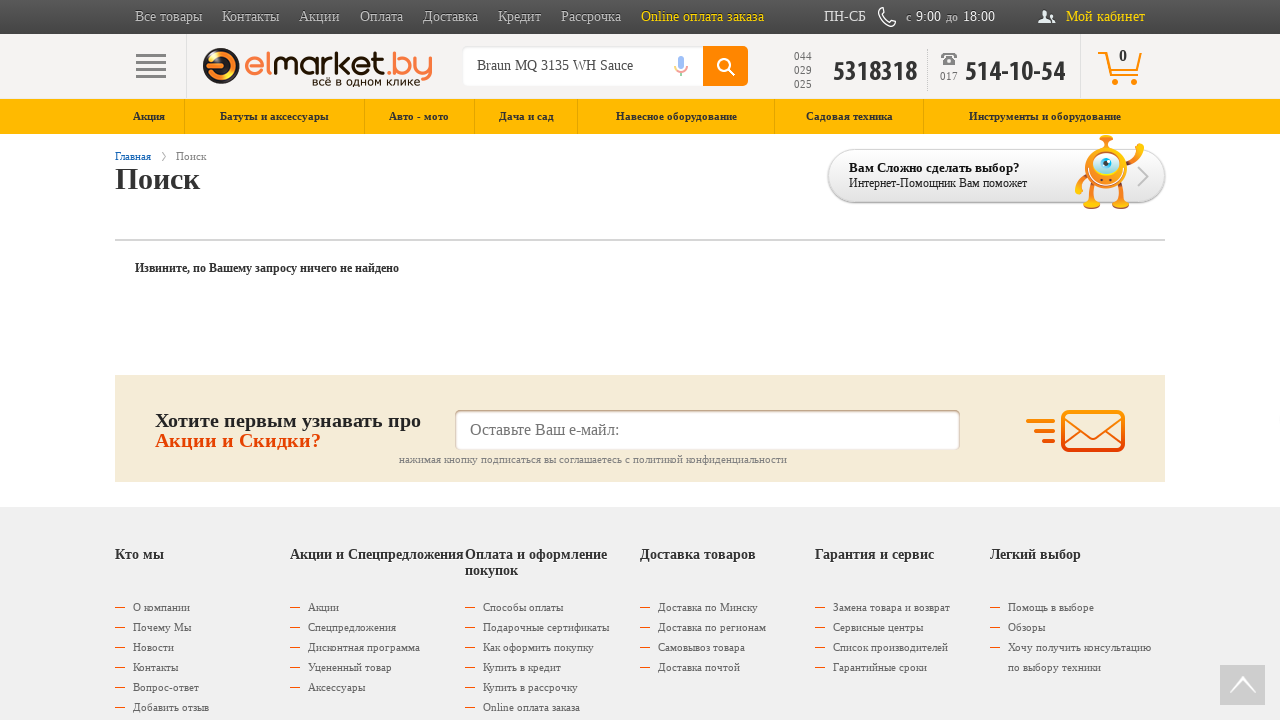

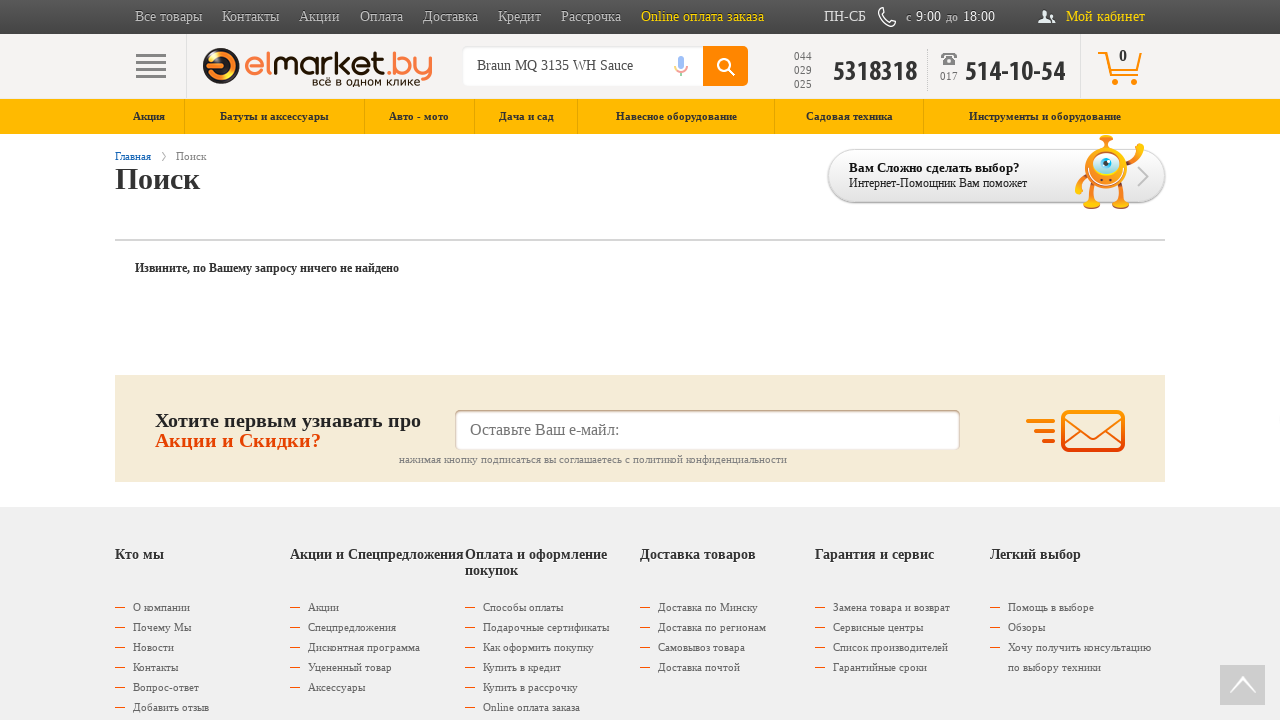